Tests interaction with the placement details page by selecting "All" entries from a dropdown to display the full table of placement information for the 2020-2024 academic year.

Starting URL: https://svecw.edu.in/placement-details/

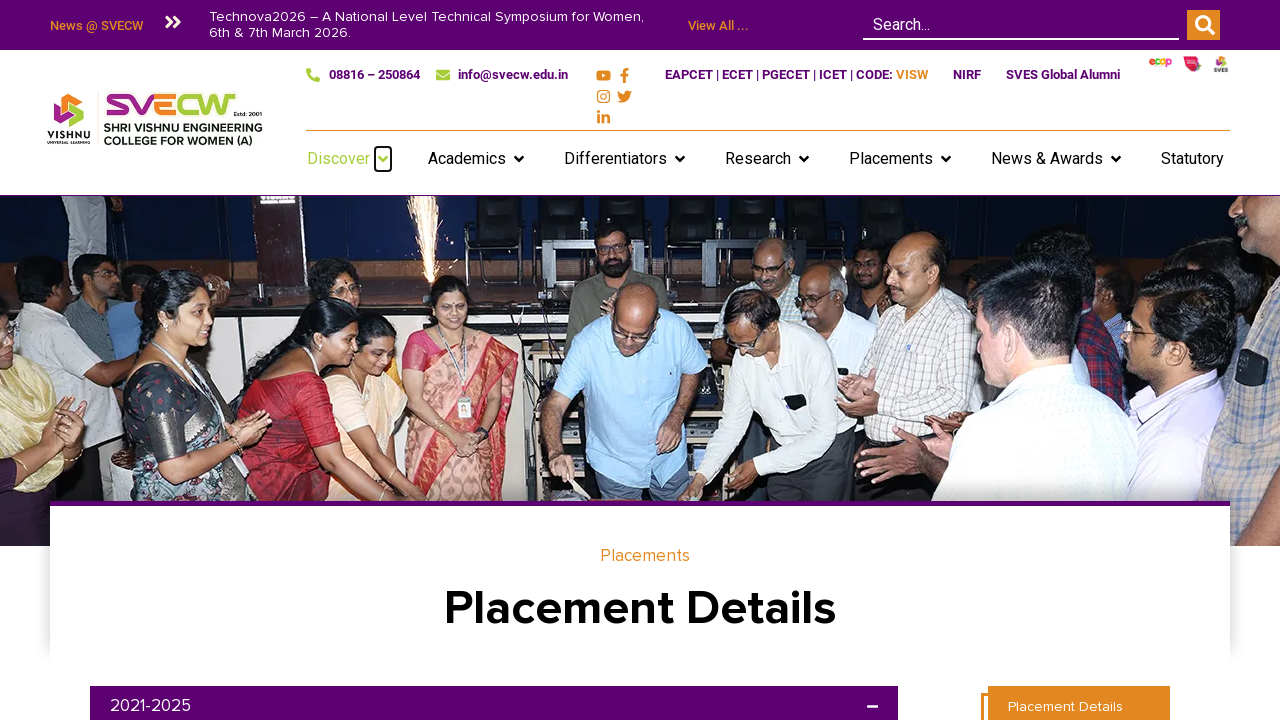

Waited for page to load completely (networkidle)
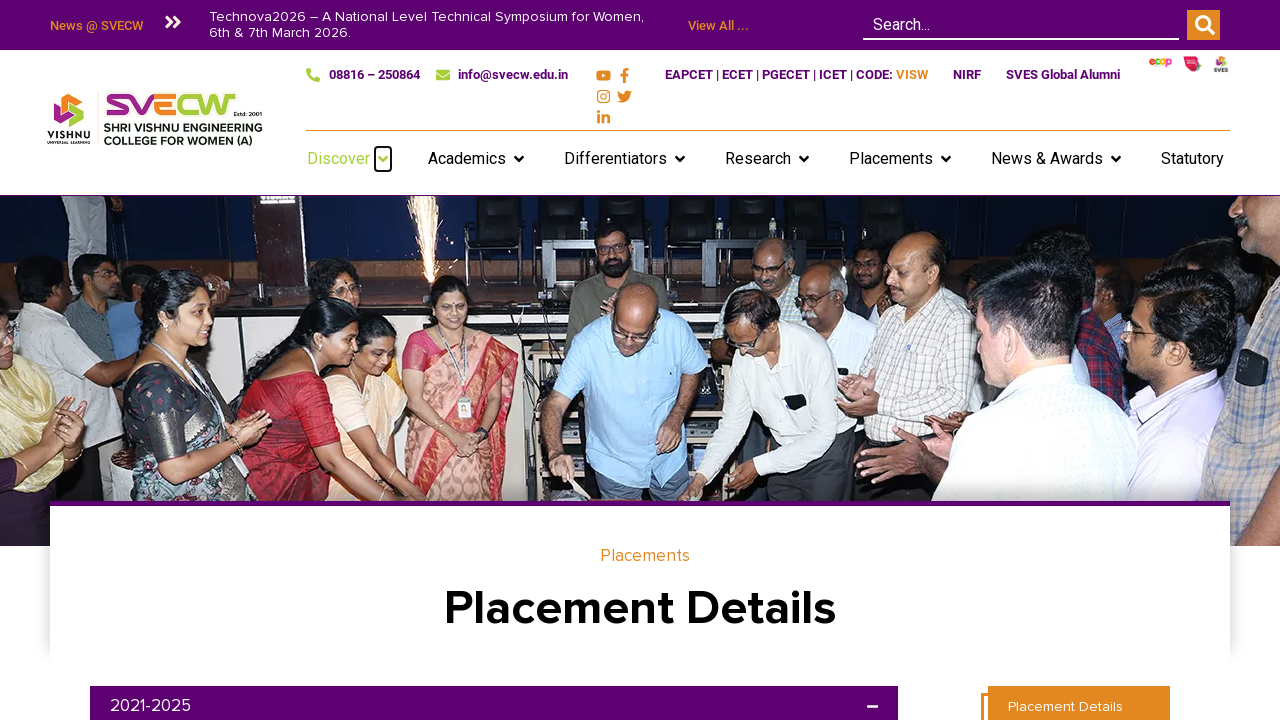

Selected 'All' from Show Entries dropdown to display full placement table on select
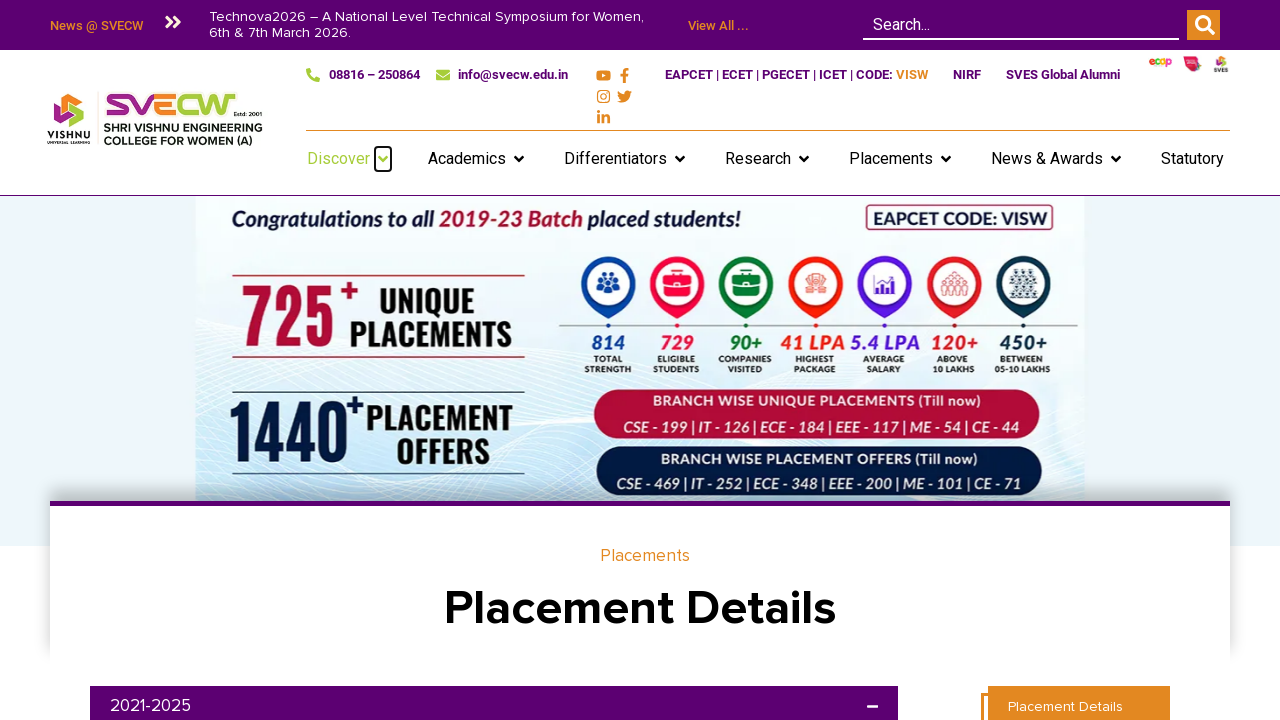

Waited 3 seconds for table to reload with all placement records
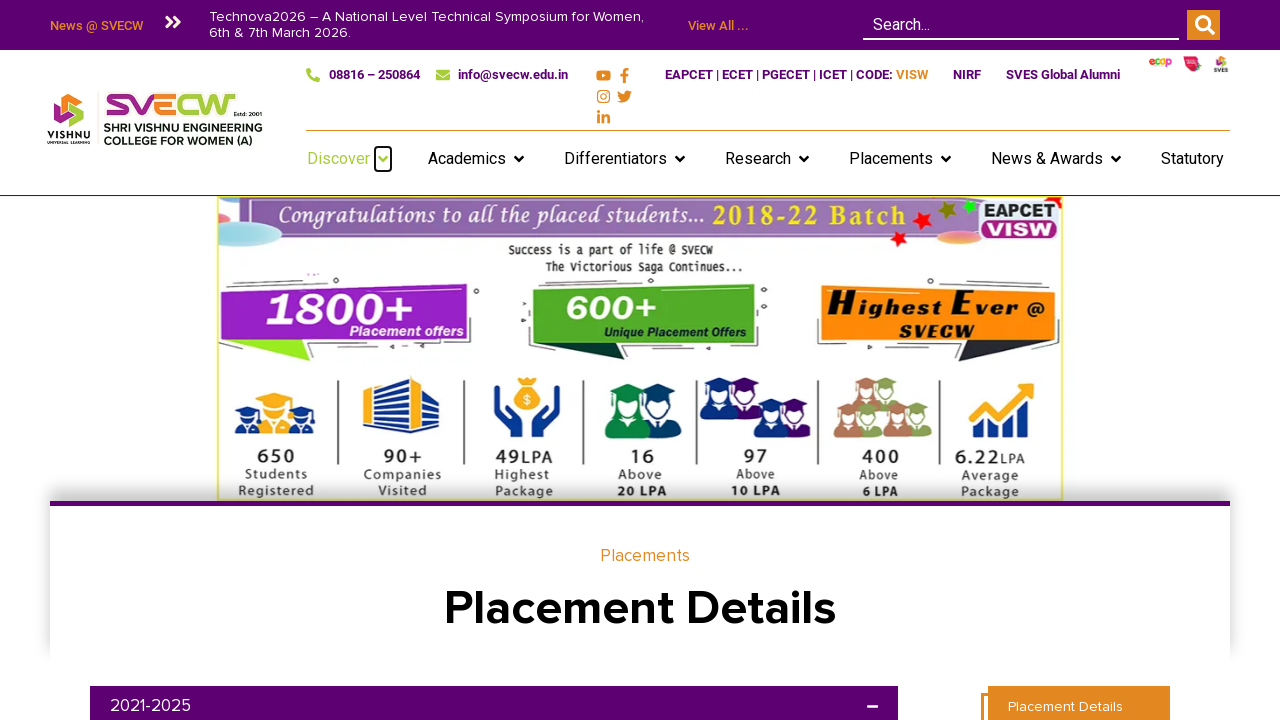

Verified placement details table is present
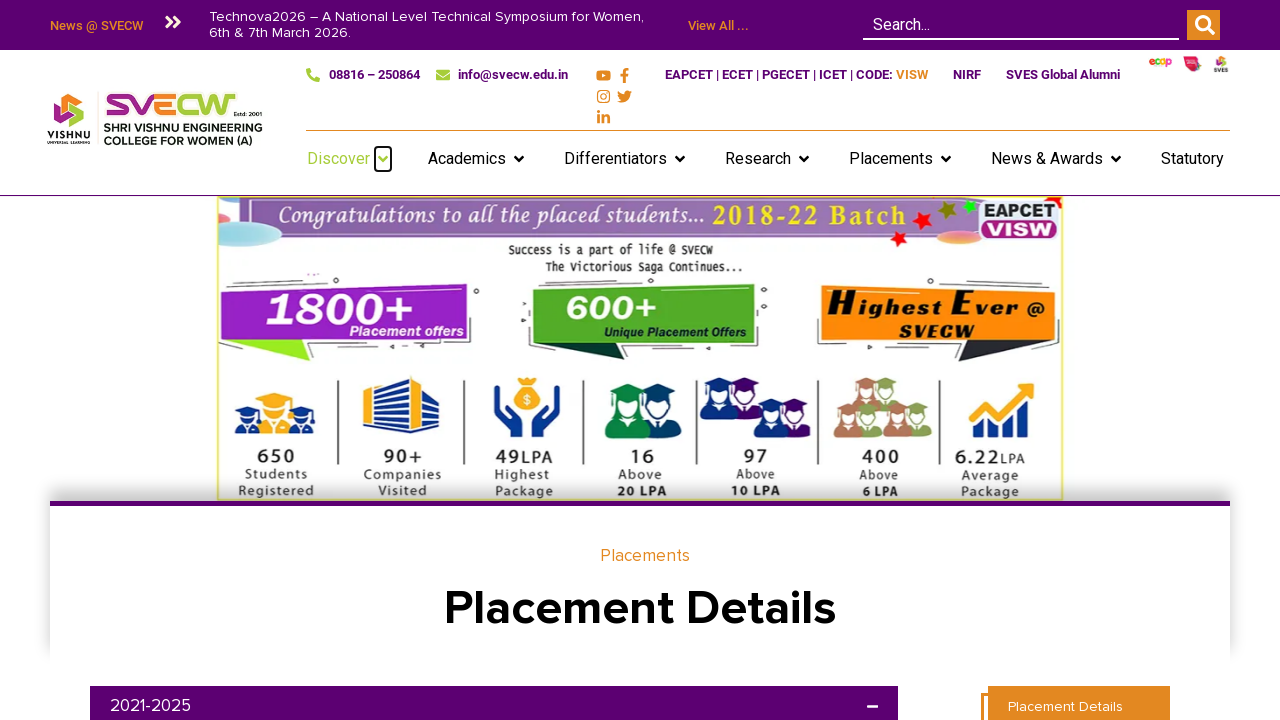

Verified table rows with placement data are loaded
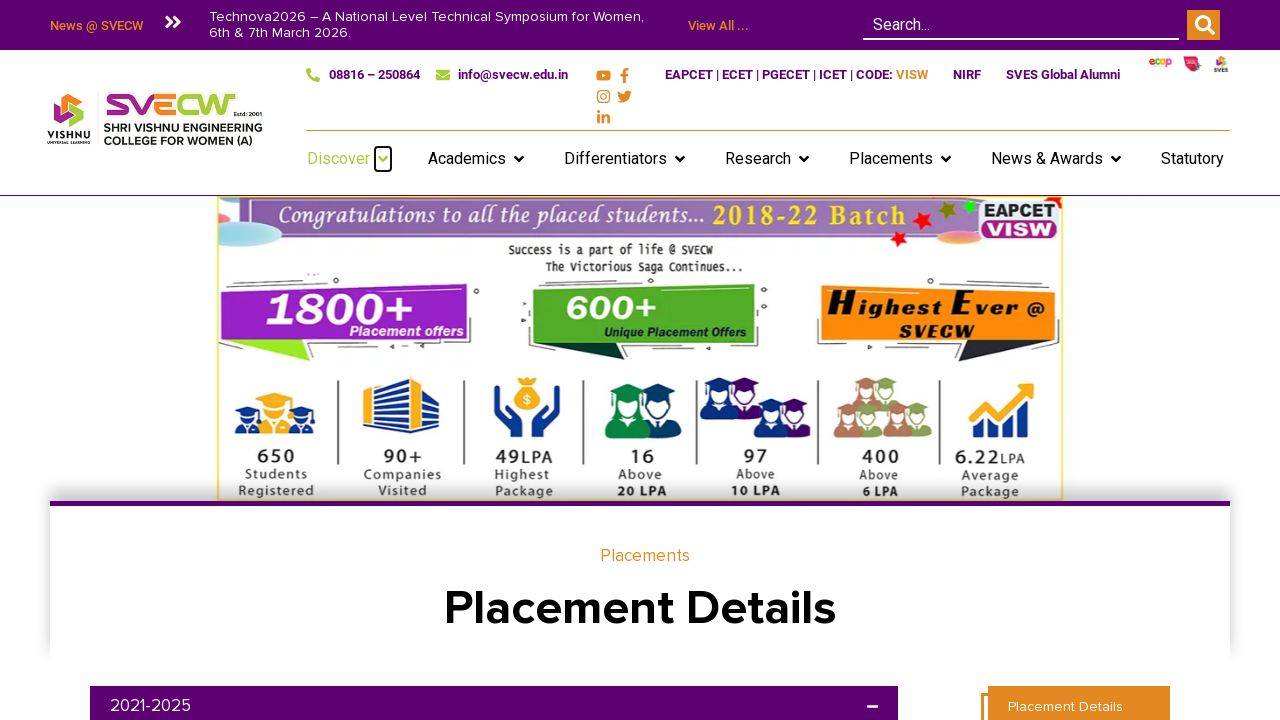

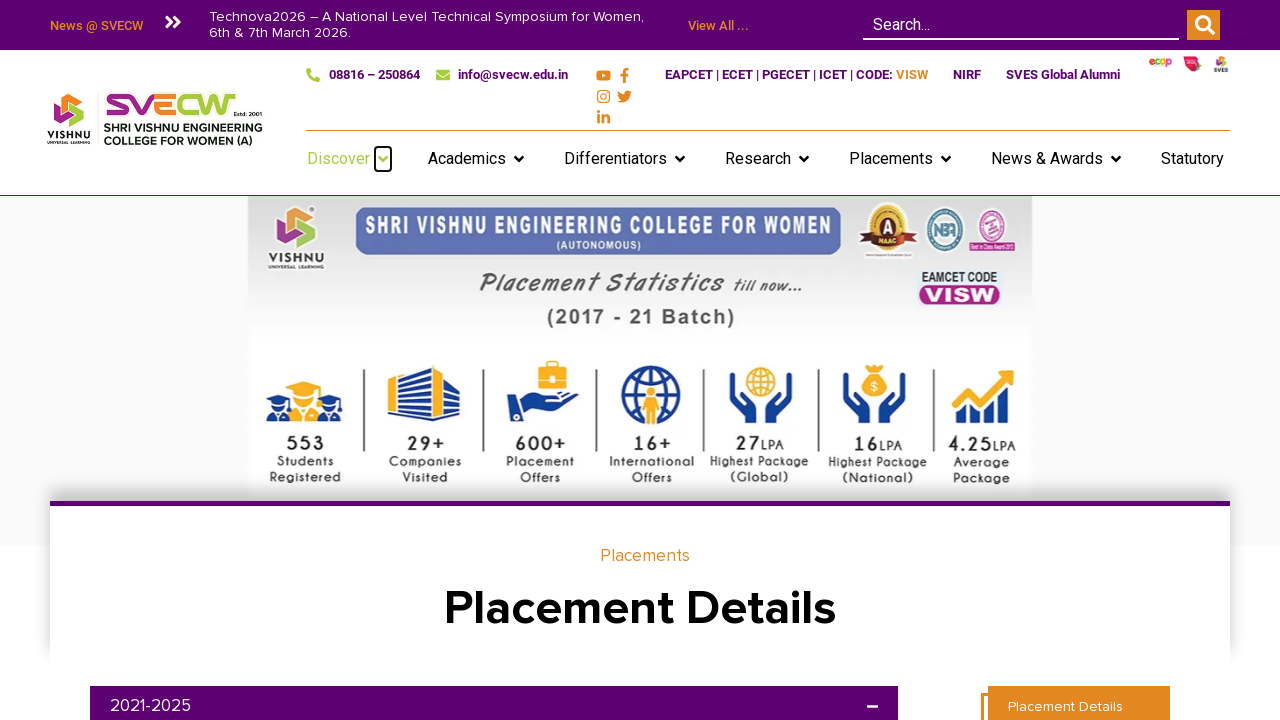